Tests JavaScript alert functionality by clicking a button that triggers an alert, accepting it, and verifying the result message

Starting URL: https://the-internet.herokuapp.com/javascript_alerts

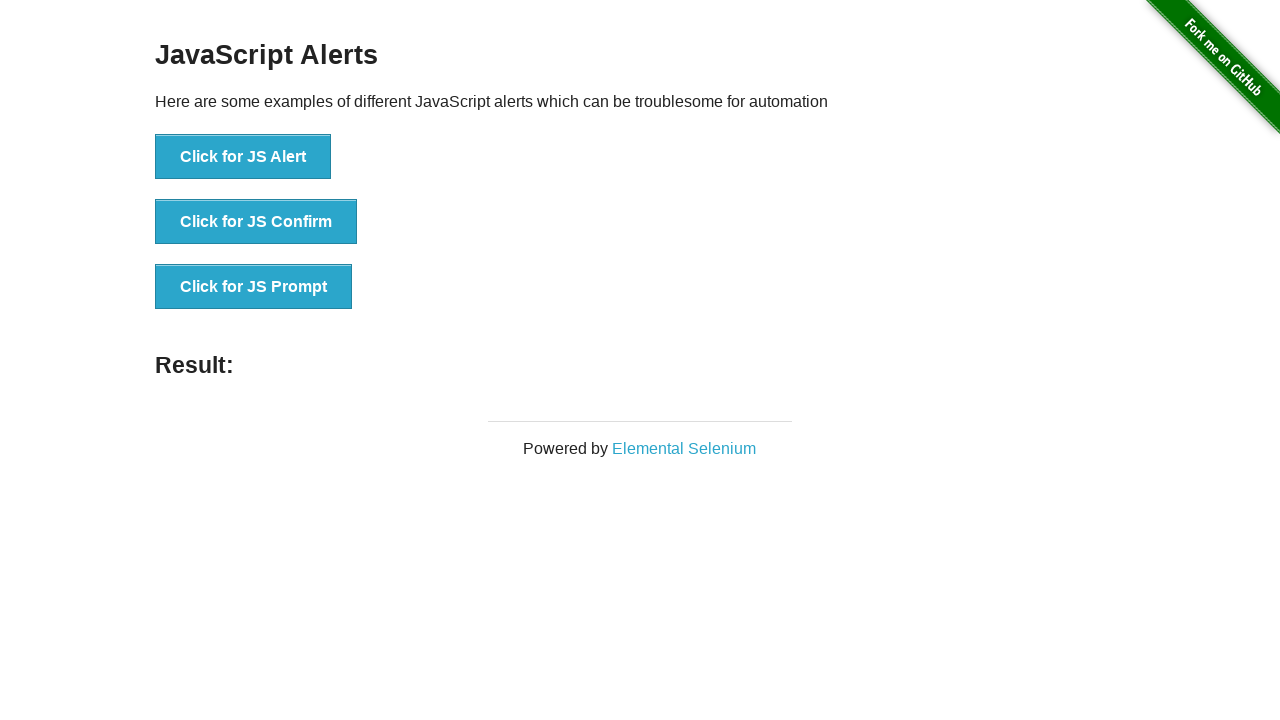

Clicked button to trigger JavaScript alert at (243, 157) on xpath=//button[text()='Click for JS Alert']
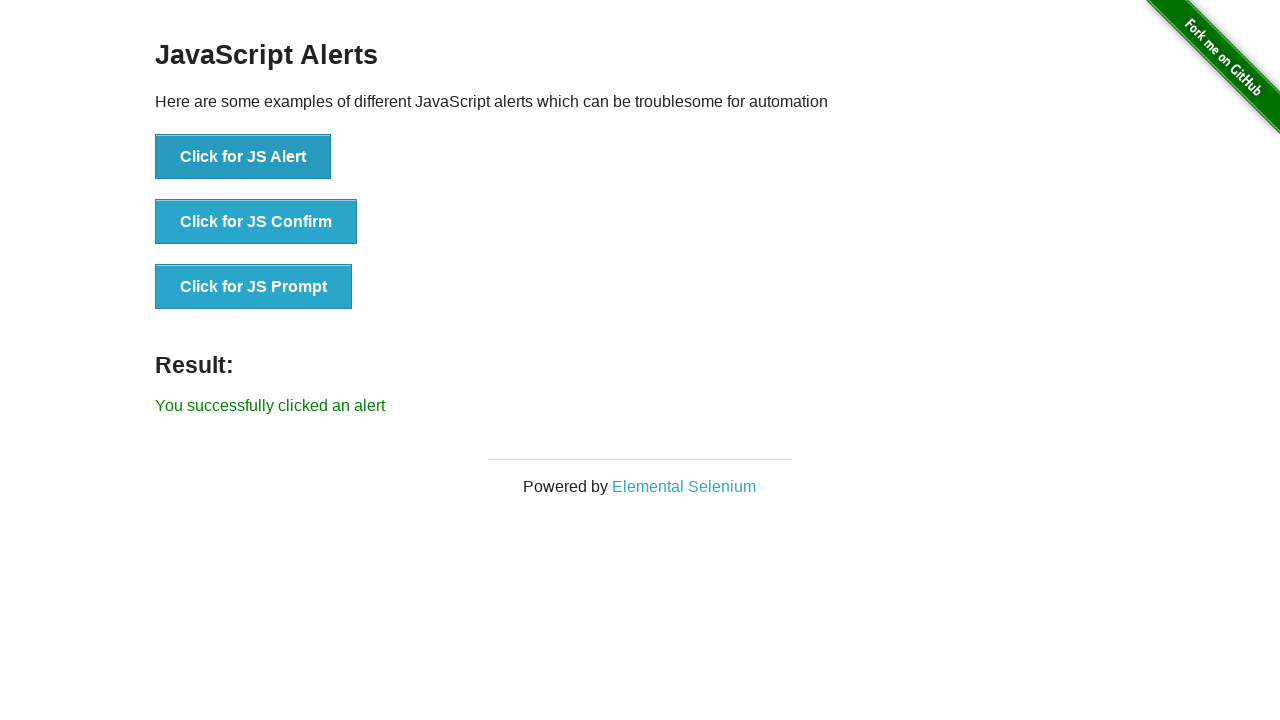

Set up dialog handler to accept alerts
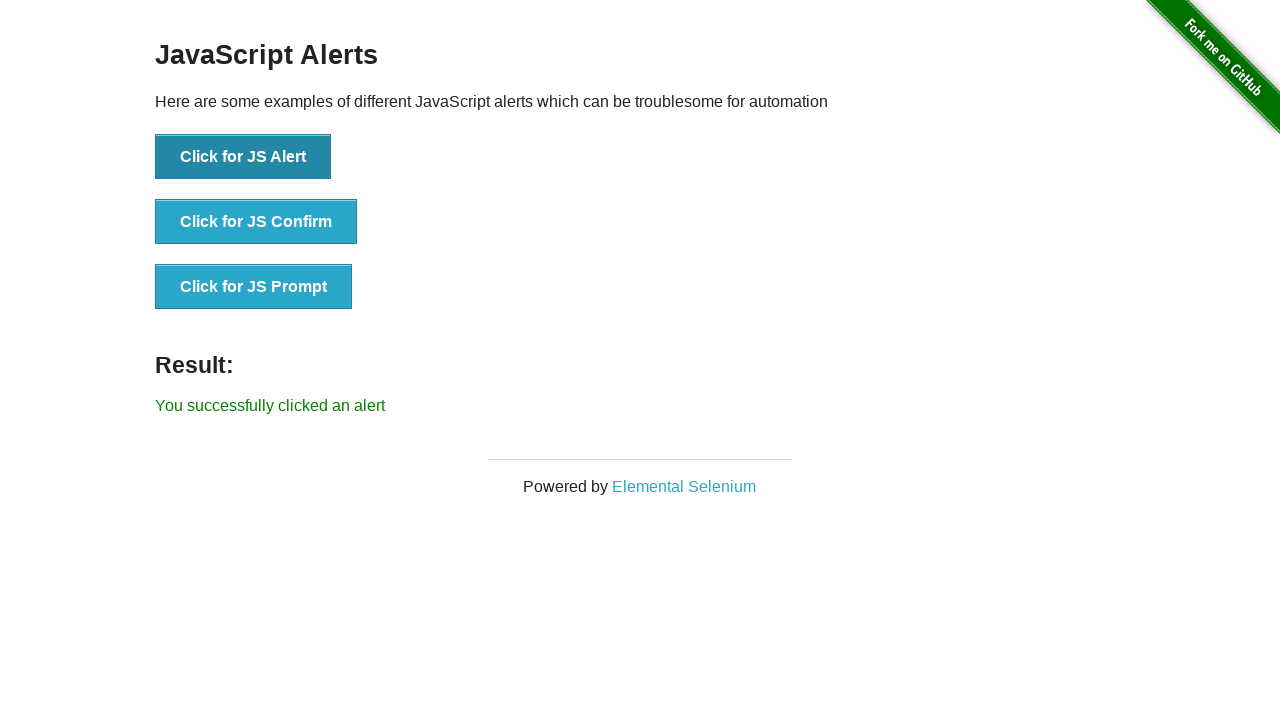

Clicked button to trigger alert again at (243, 157) on xpath=//button[text()='Click for JS Alert']
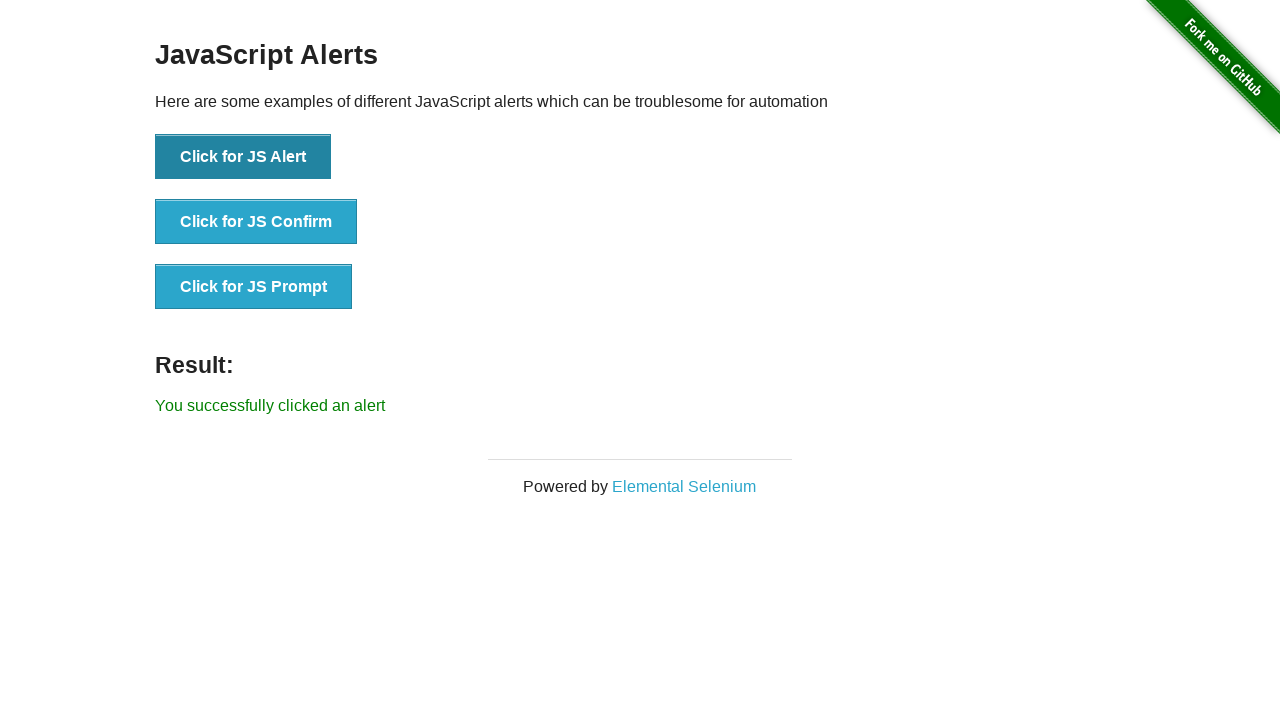

Located result message element
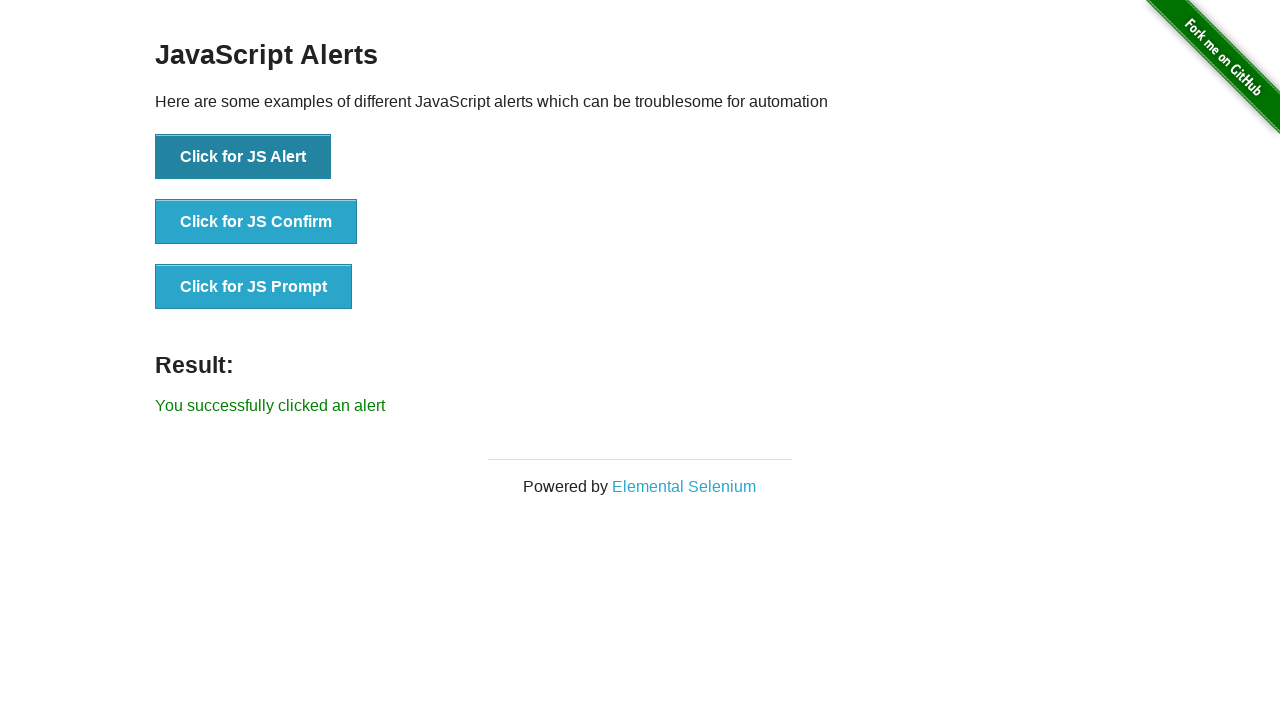

Verified result message: 'You successfully clicked an alert'
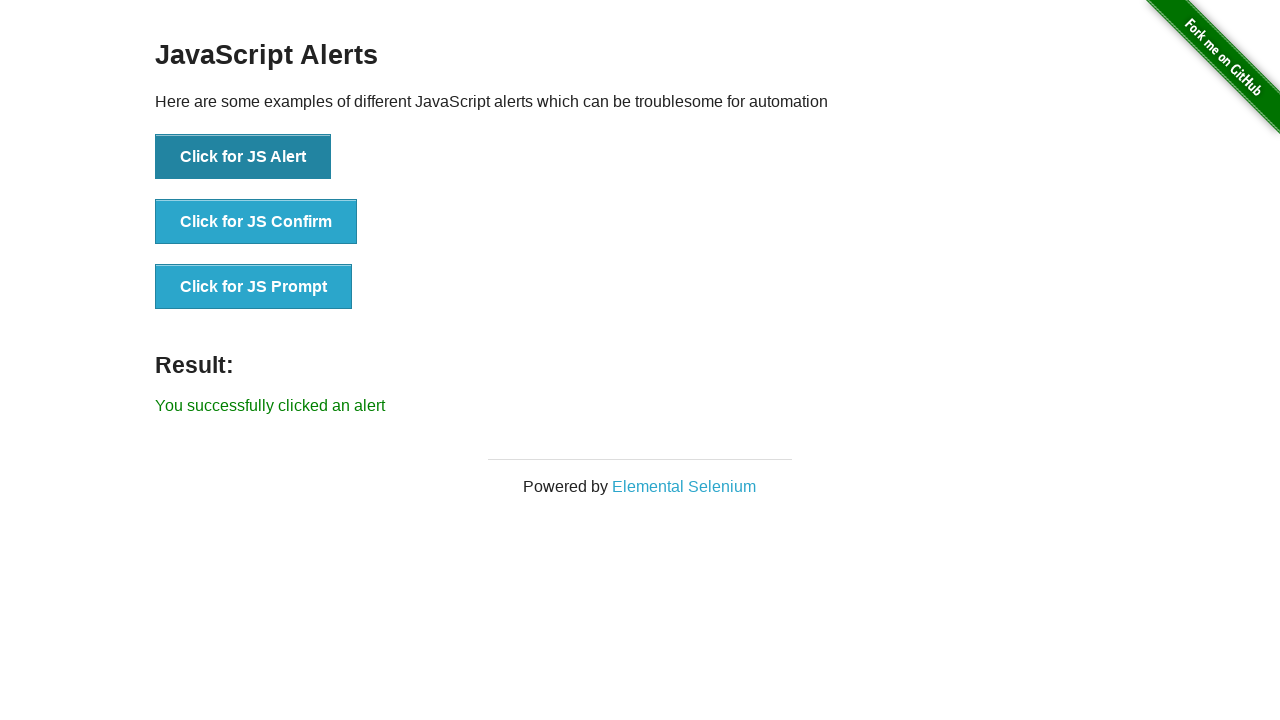

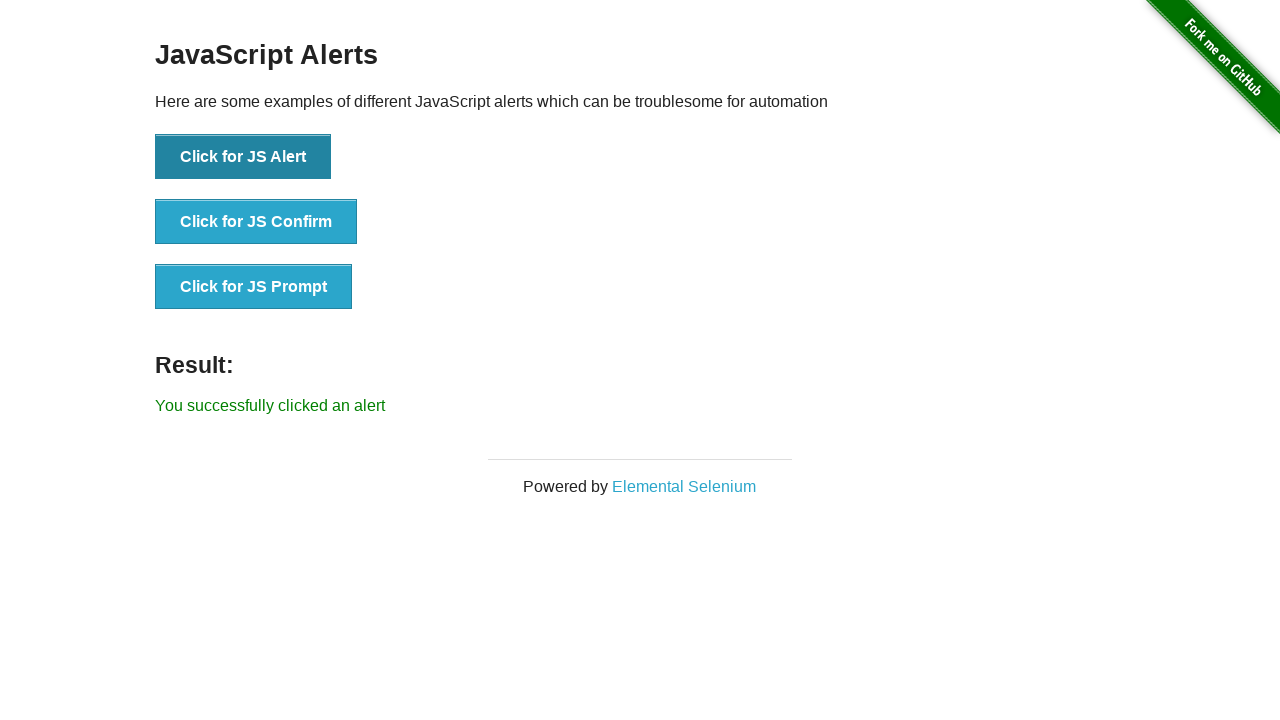